Tests browser navigation by opening a demo website and clicking a button that opens a new window, demonstrating basic navigation commands.

Starting URL: http://demo.automationtesting.in/Windows.html

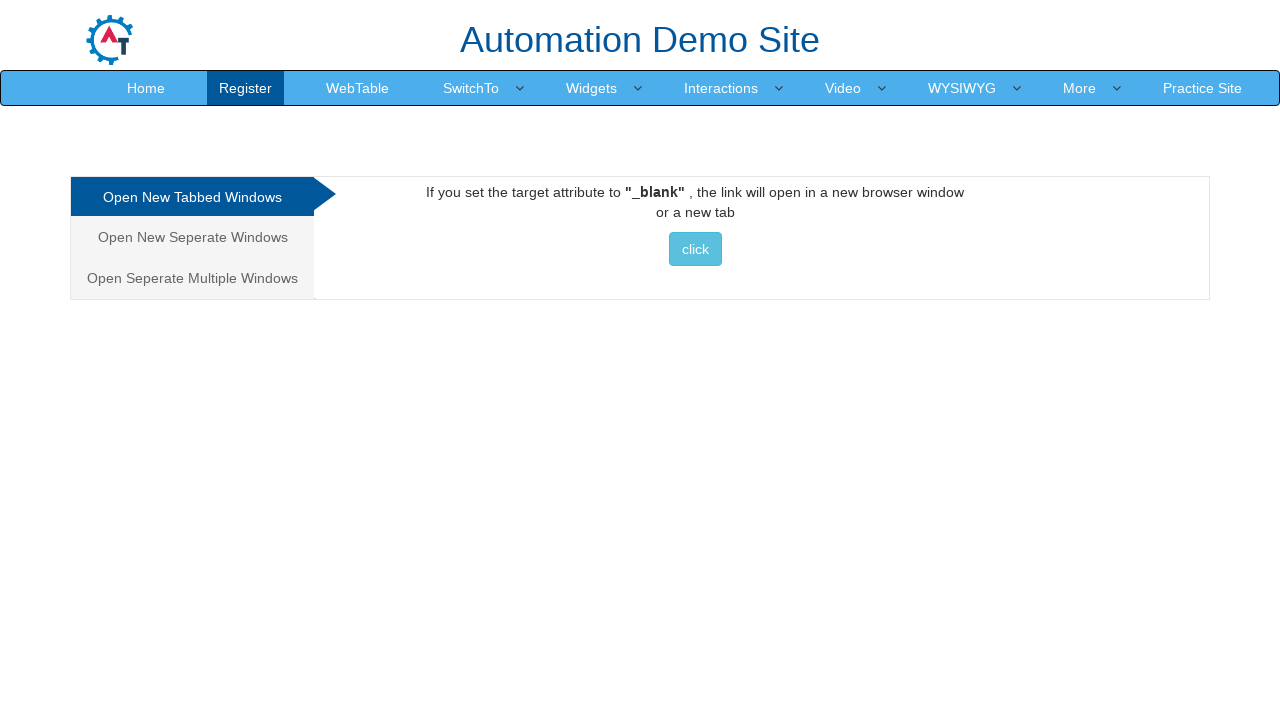

Waited for page to reach networkidle state
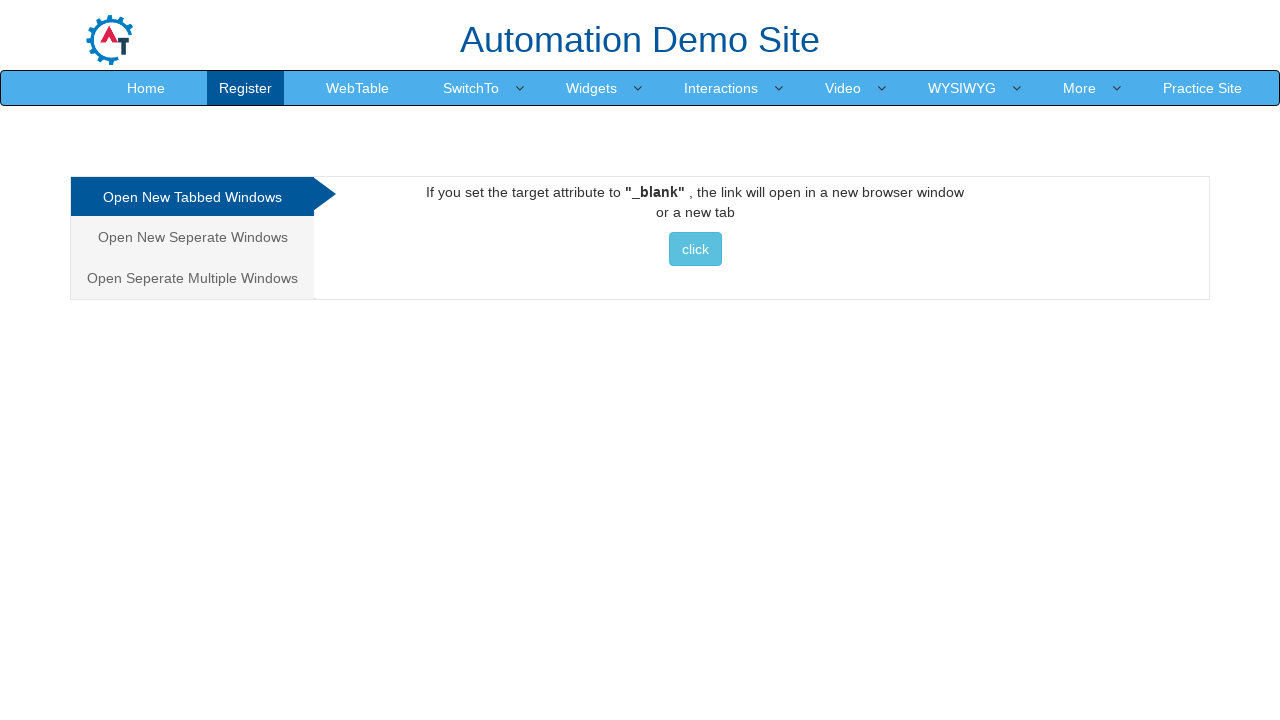

Clicked the btn btn-info button to open a new window at (695, 249) on a button.btn.btn-info
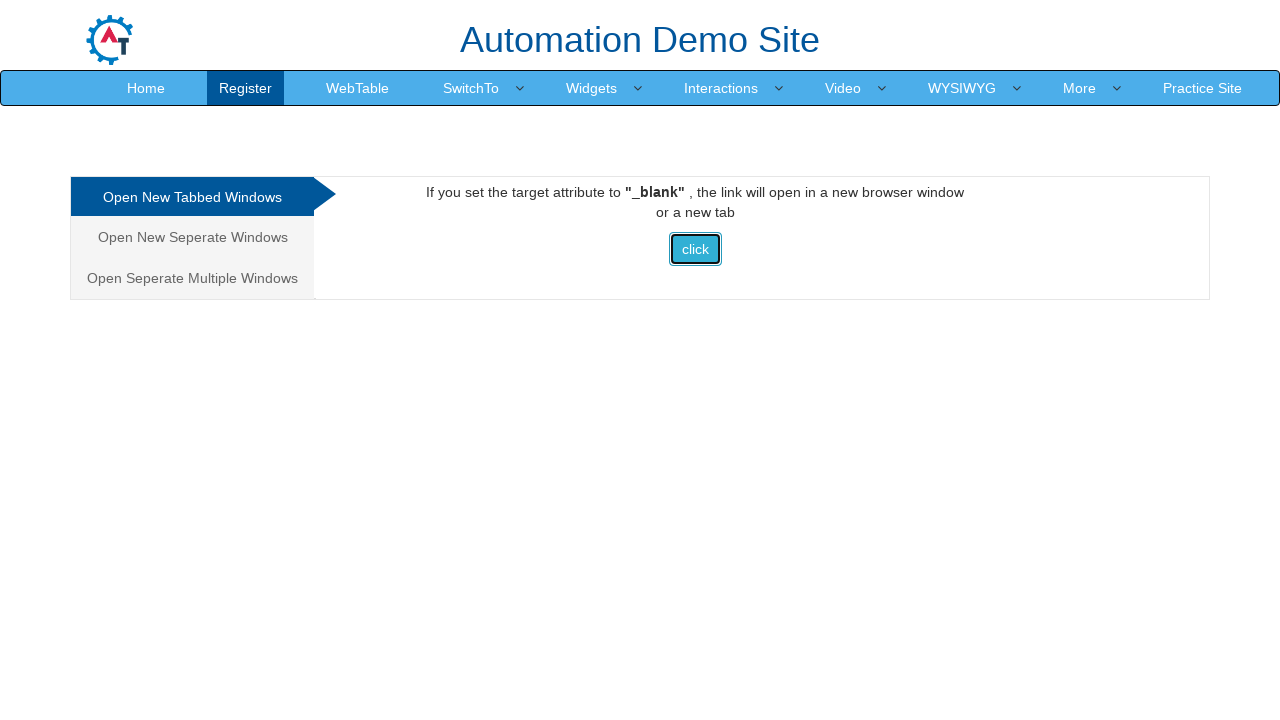

Waited 2 seconds to observe the new window opening
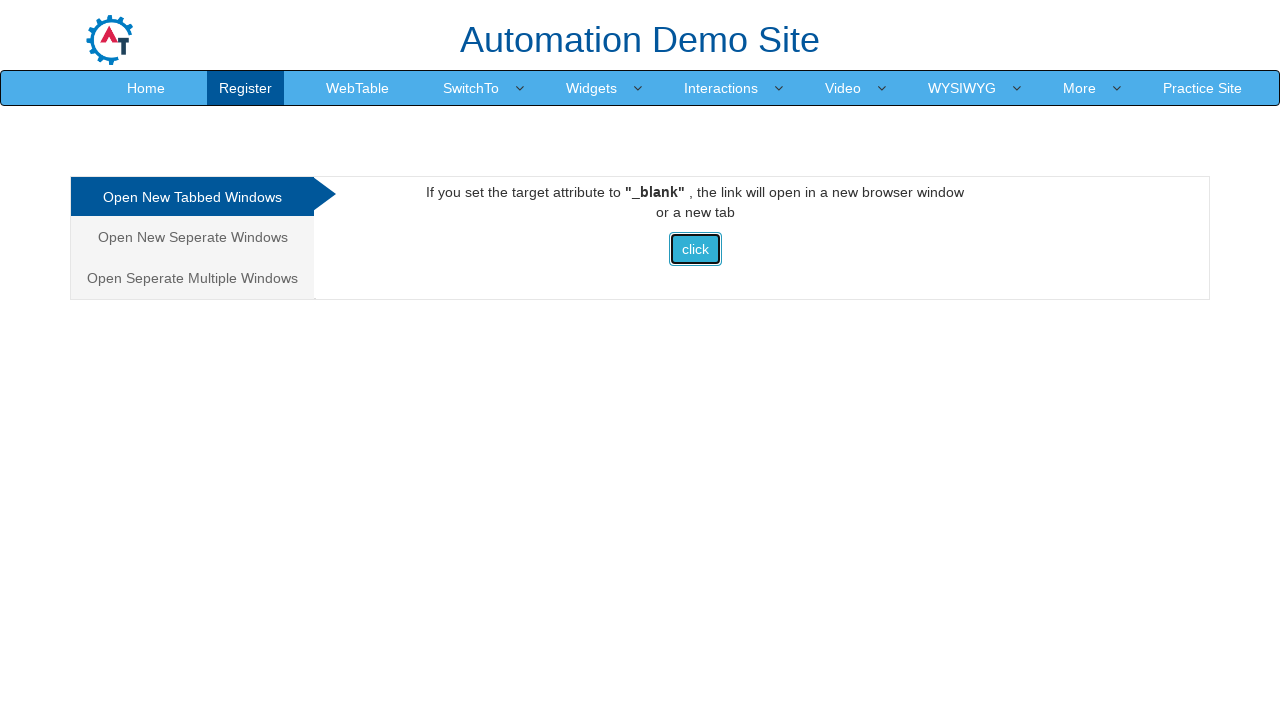

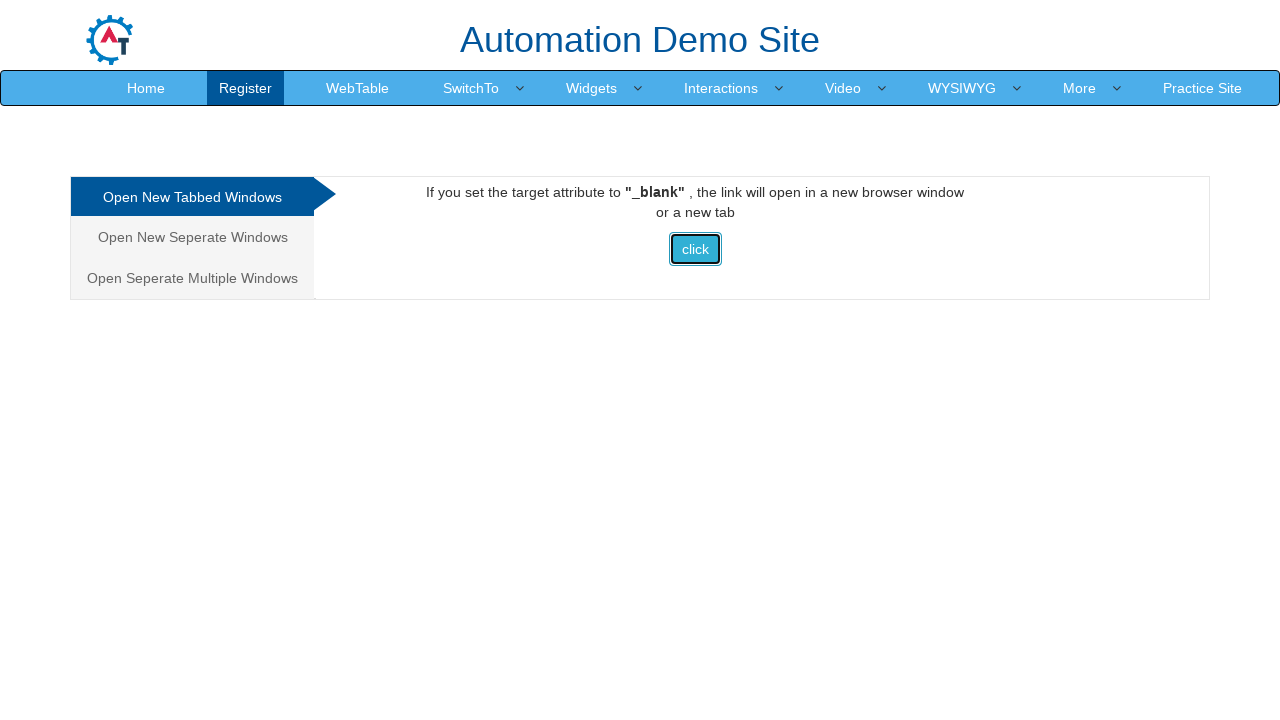